Tests switching between multiple browser windows by clicking a link that opens a new window, then switching between the original and new windows using first/last handle order

Starting URL: http://the-internet.herokuapp.com/windows

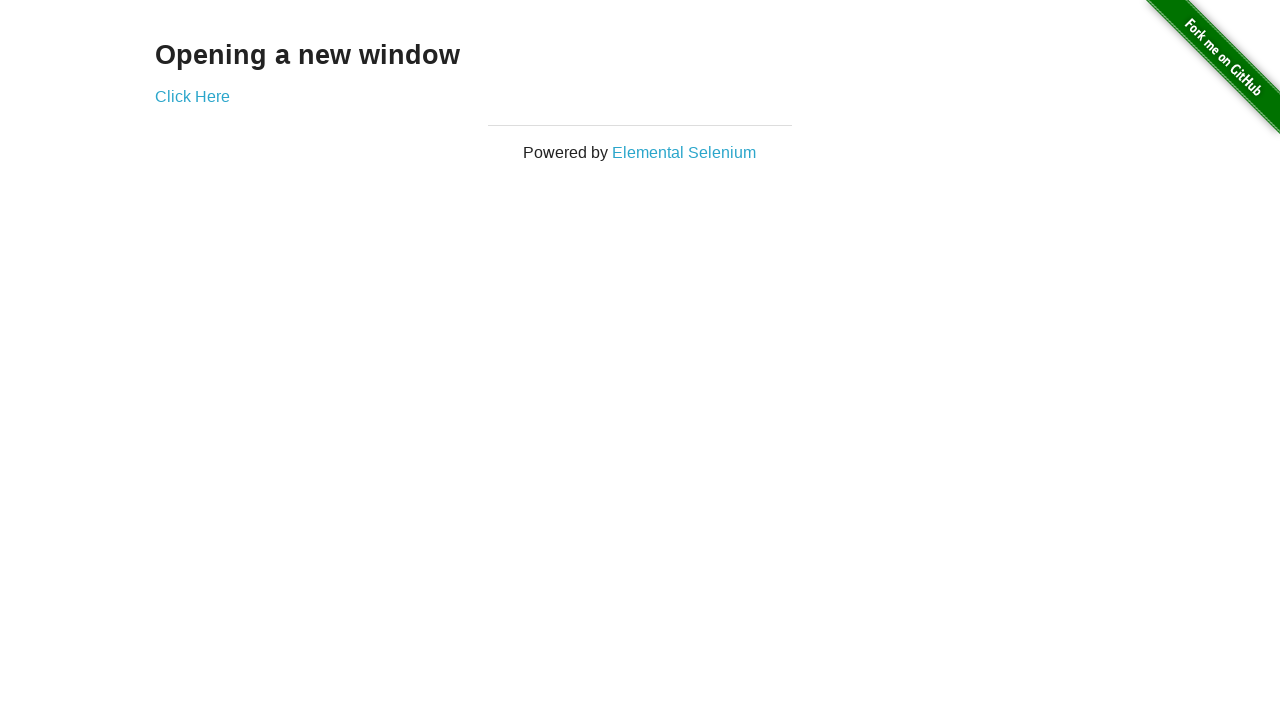

Clicked link to open new window at (192, 96) on .example a
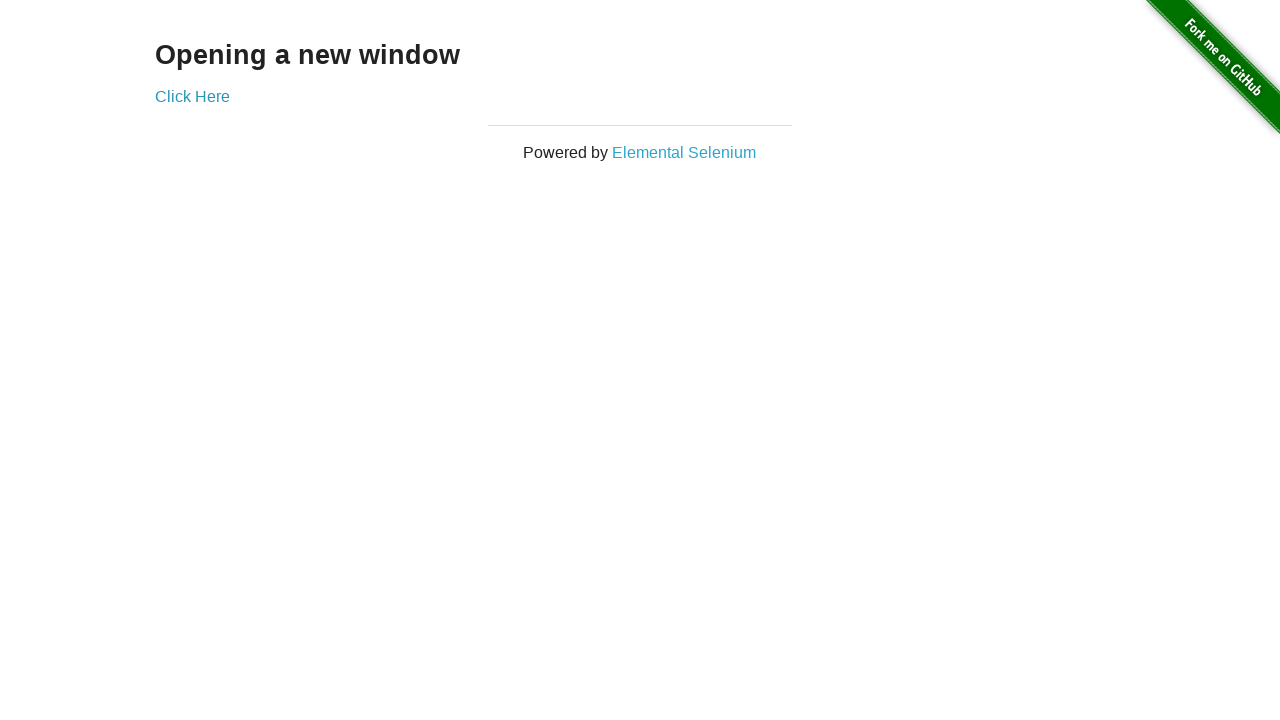

Waited for new window to open
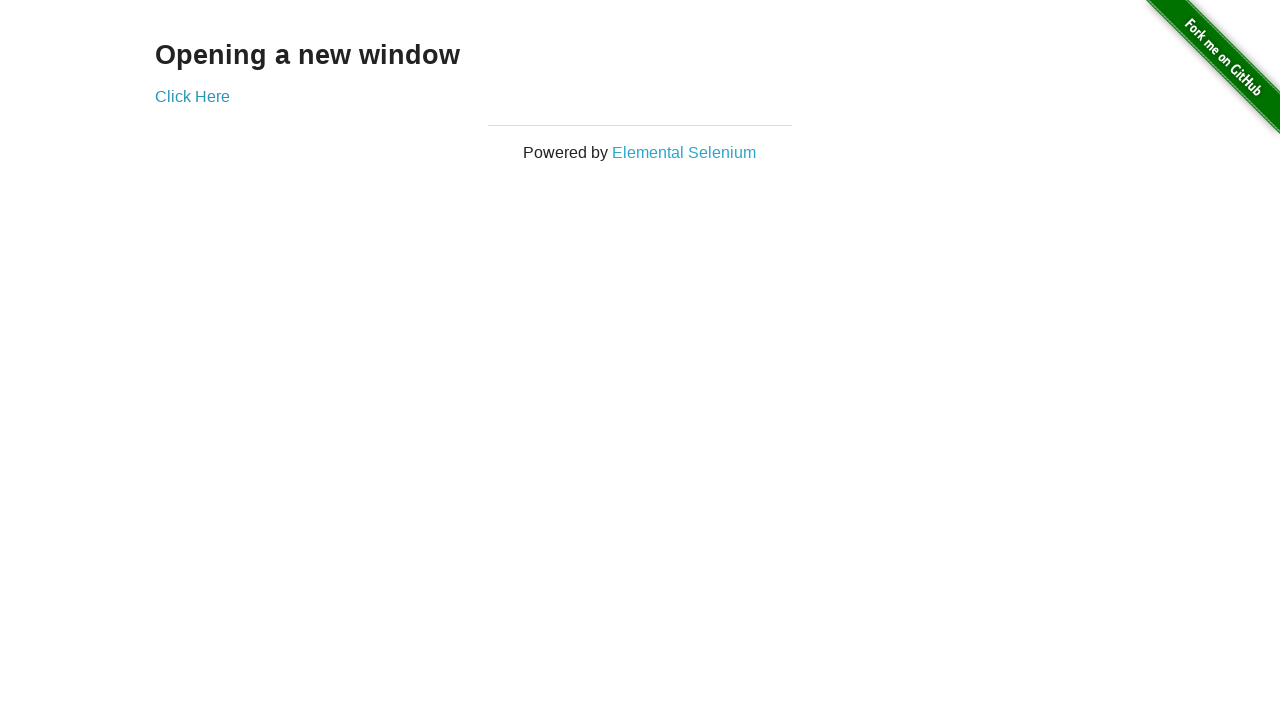

Retrieved all open pages from context
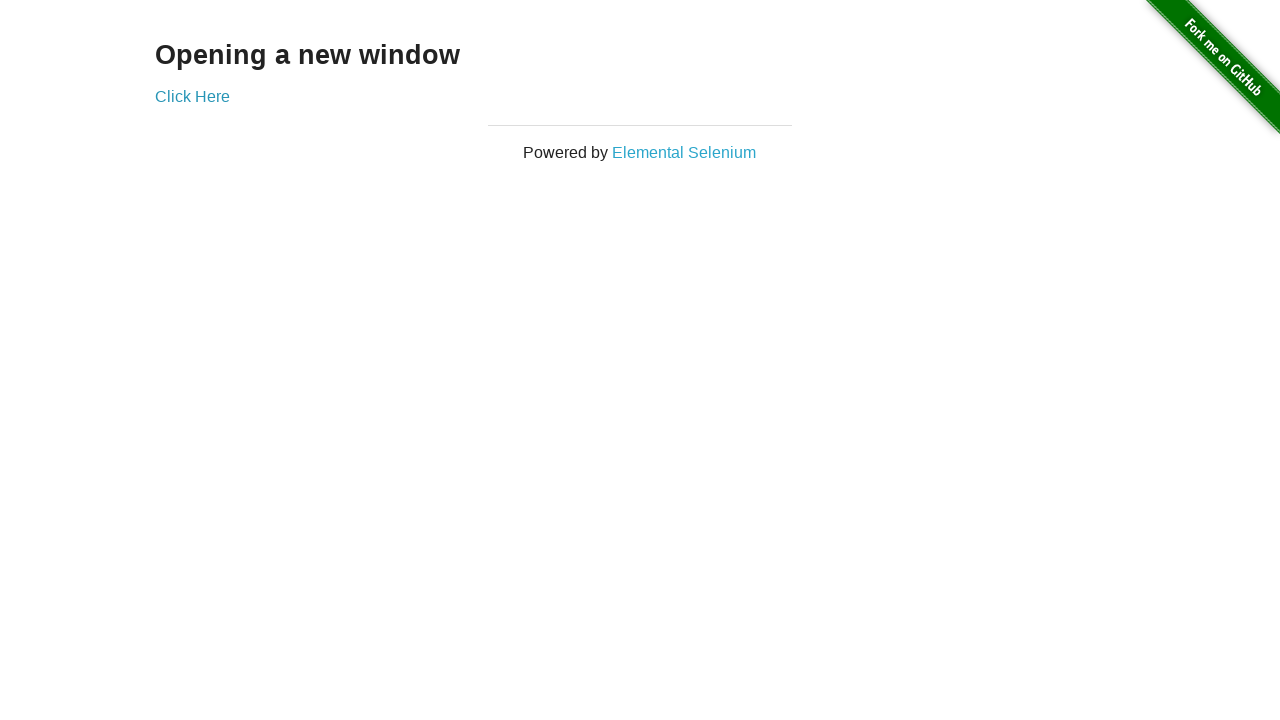

Selected first window (original)
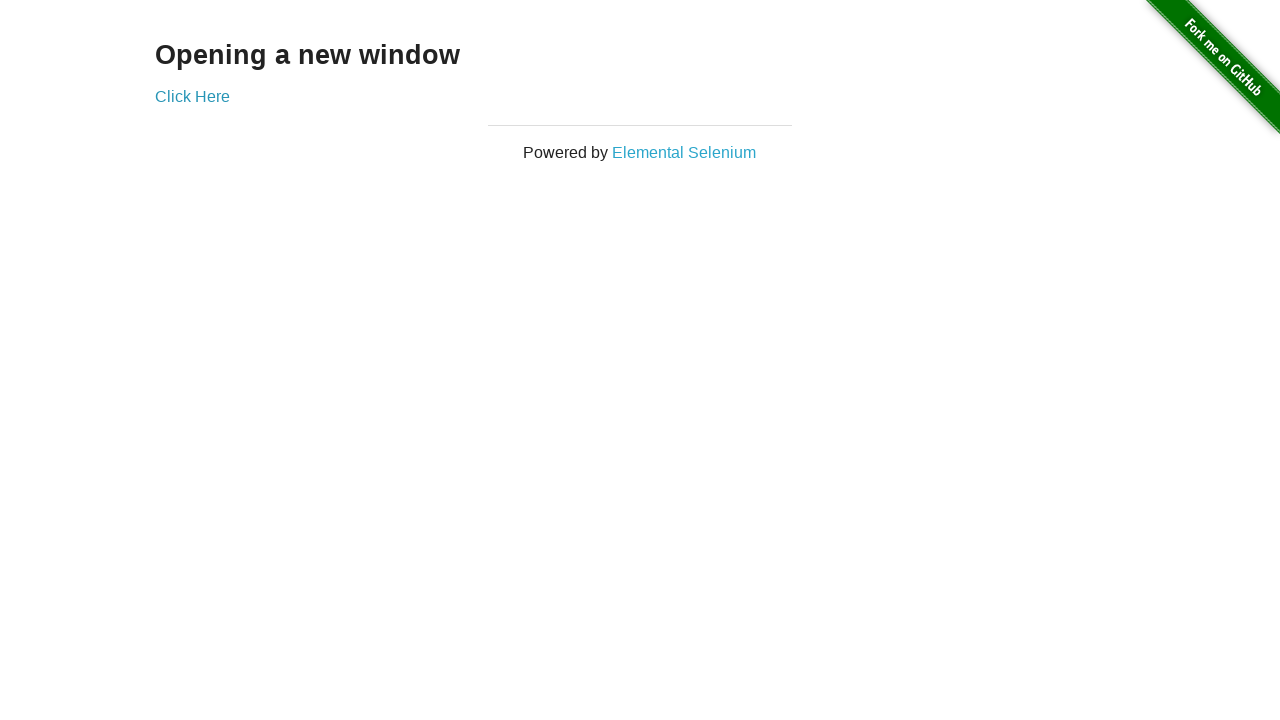

Verified first window title is not 'New Window'
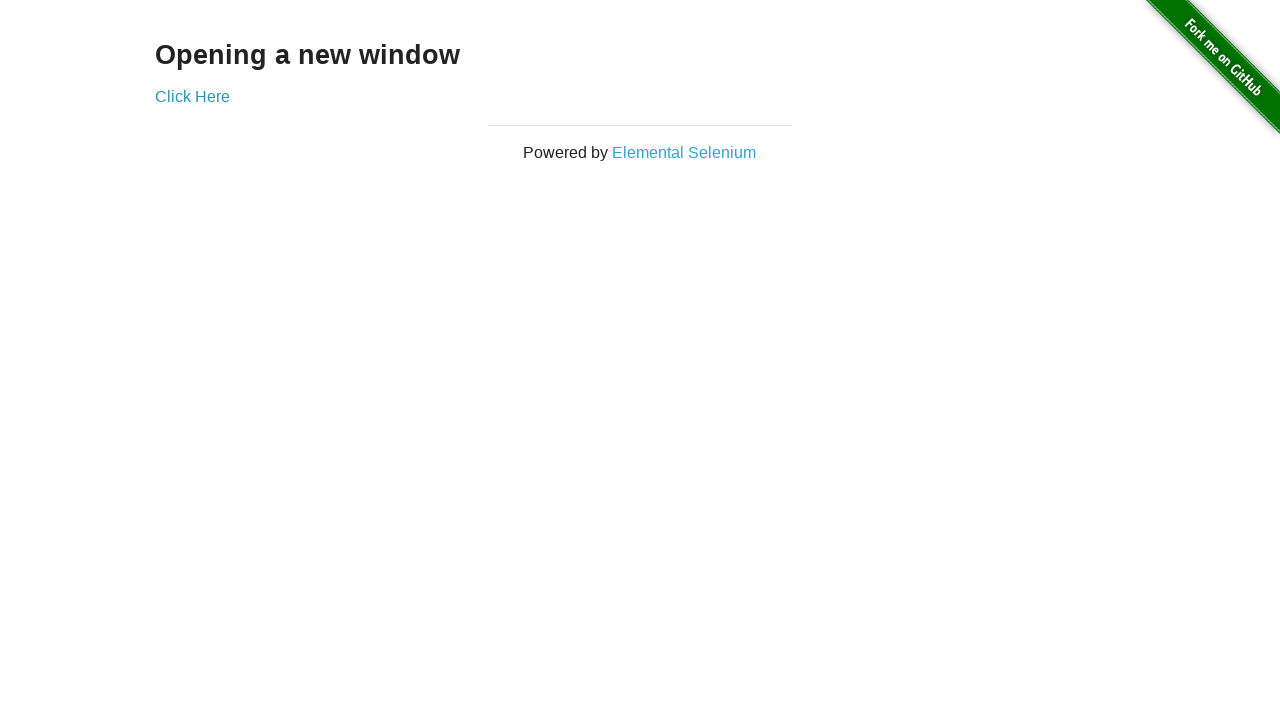

Selected last window (new window)
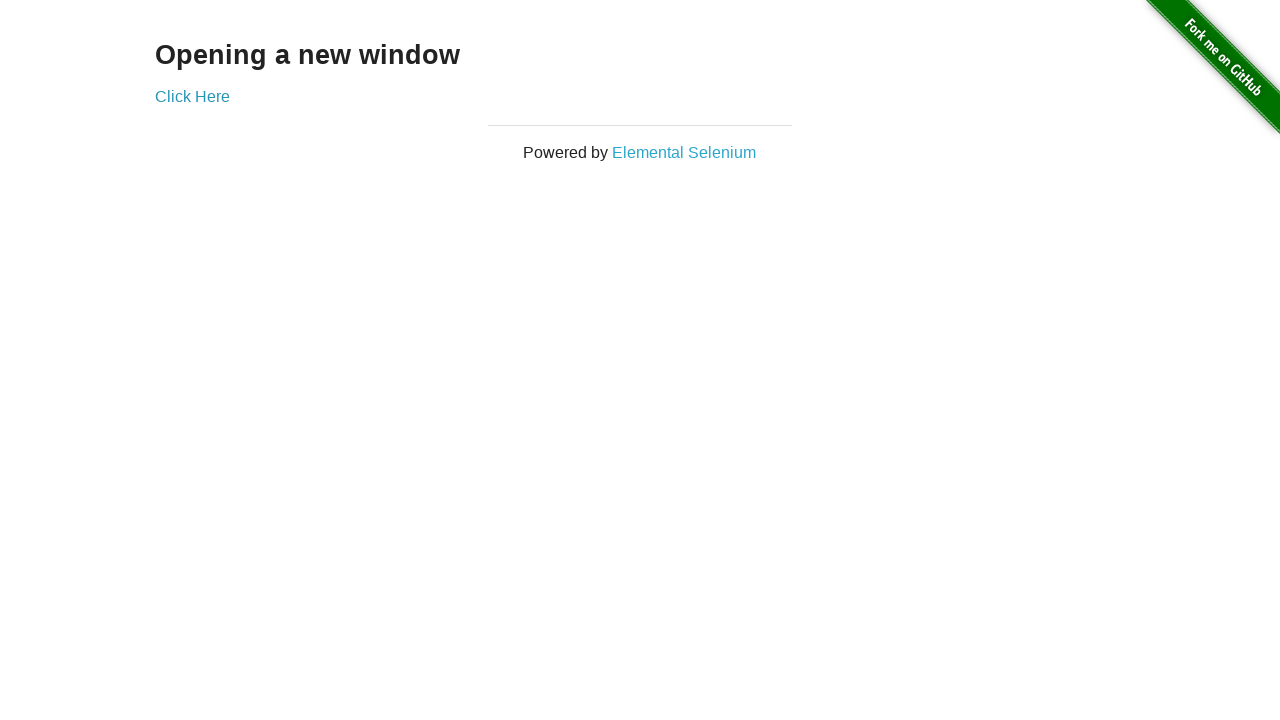

Brought new window to front
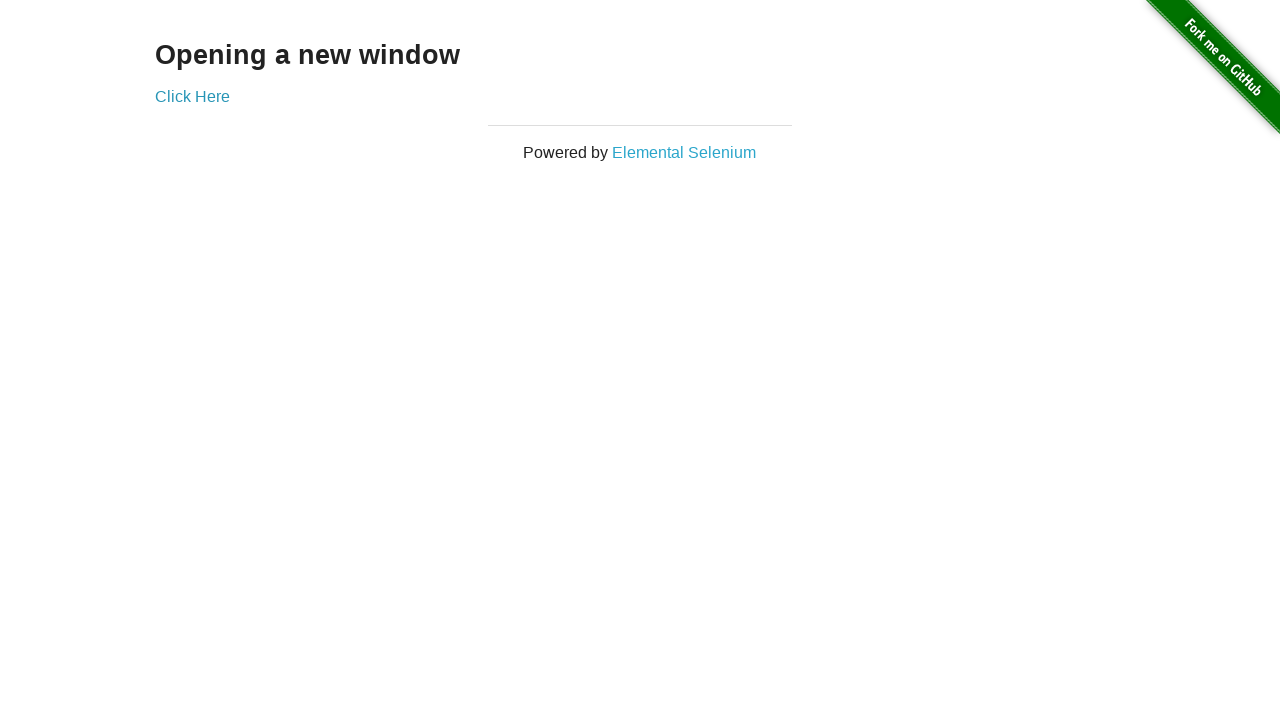

Verified new window title is 'New Window'
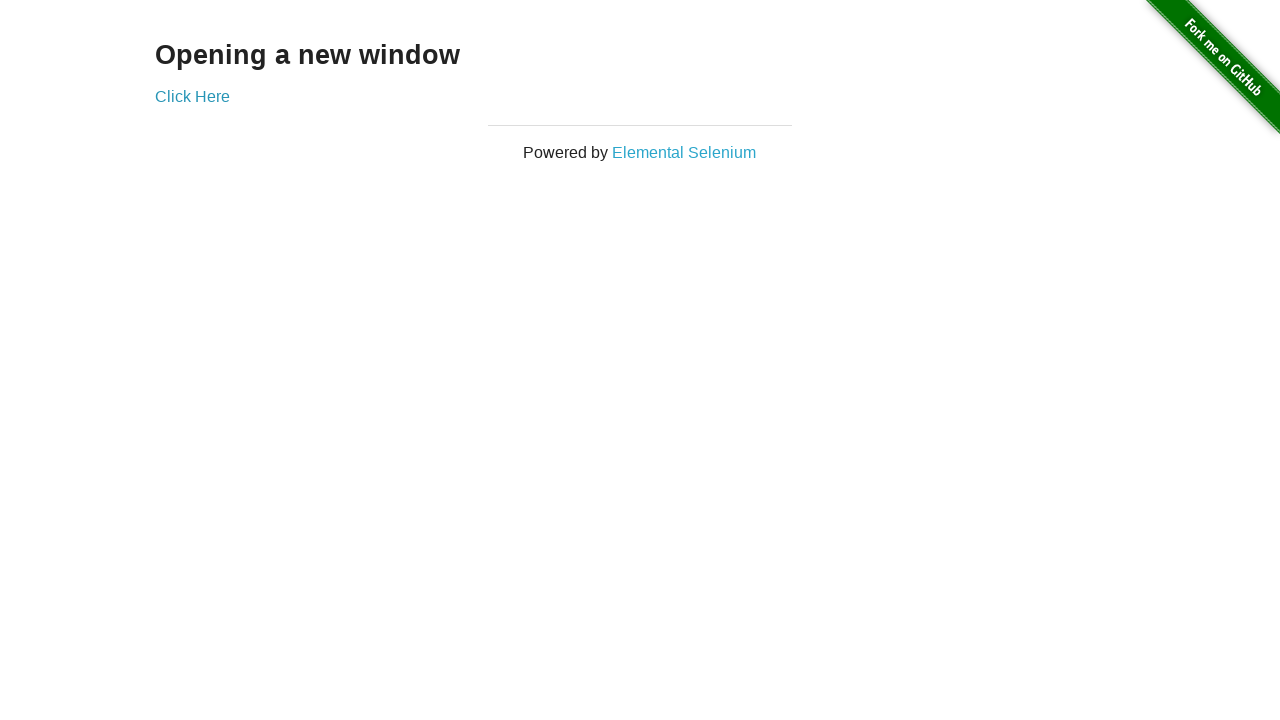

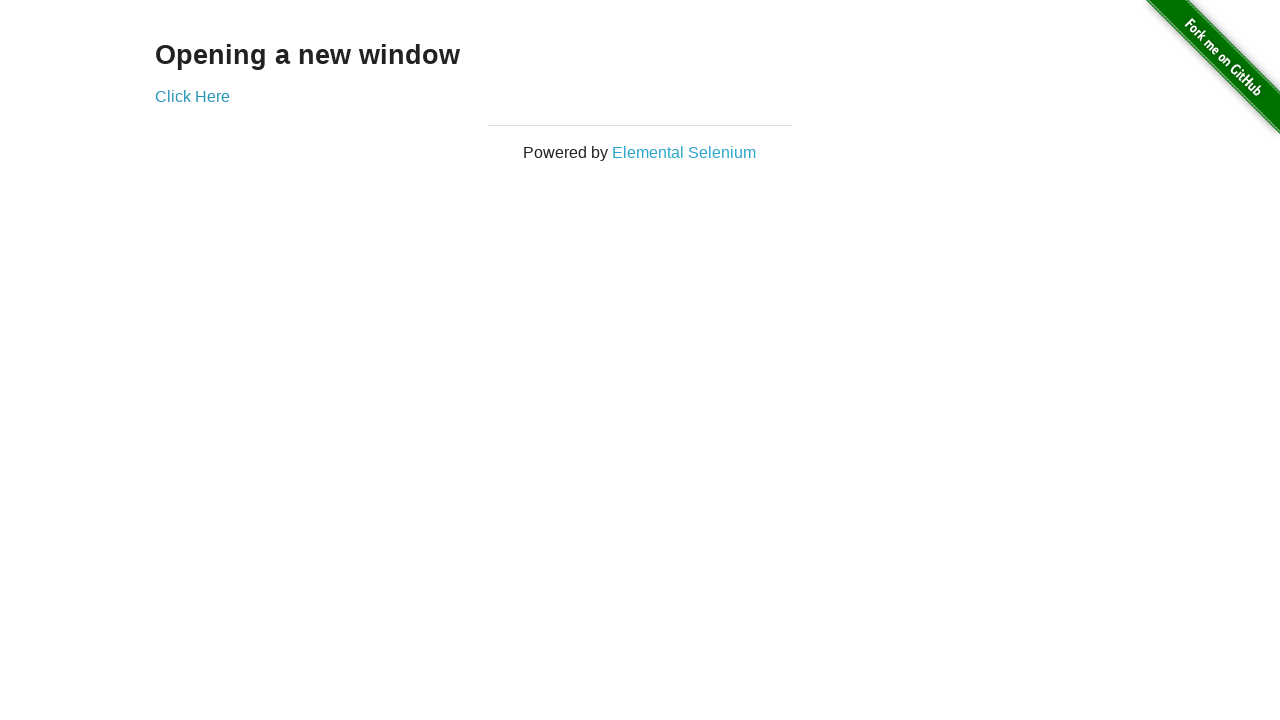